Tests checkbox functionality by checking and unchecking the first checkbox, verifying its state, and counting total checkboxes on the page

Starting URL: https://rahulshettyacademy.com/AutomationPractice/

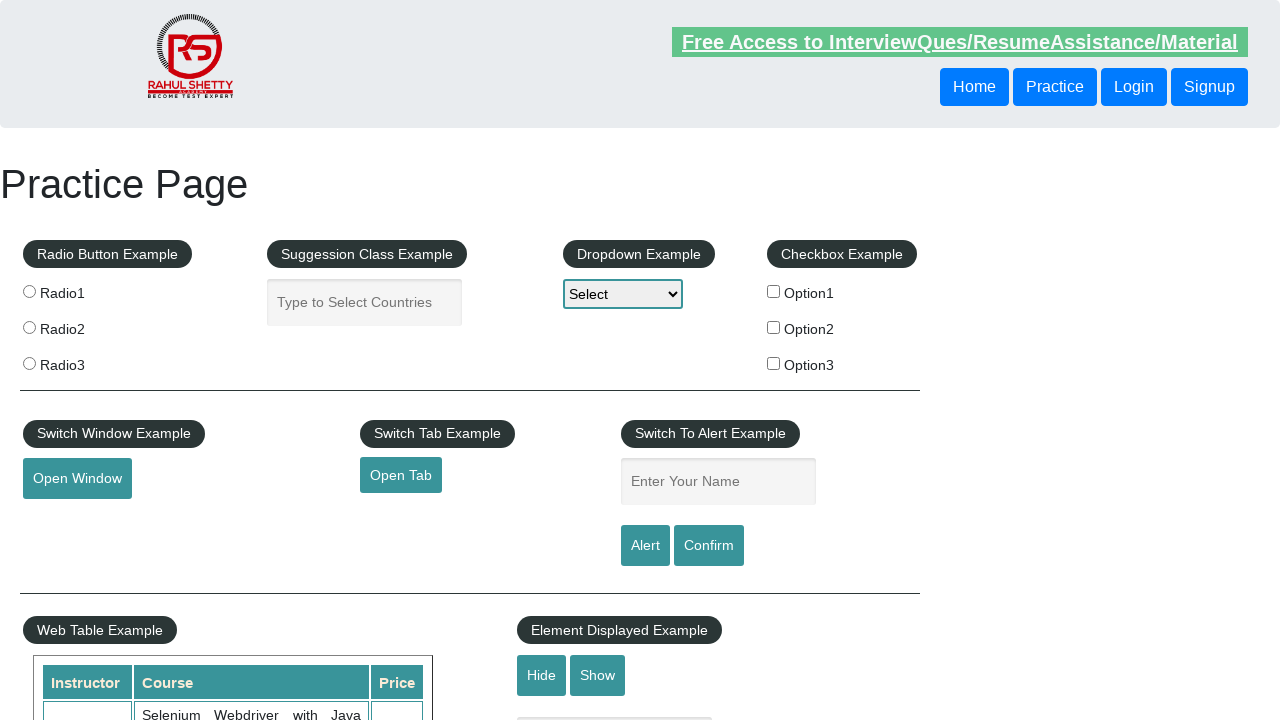

Clicked the first checkbox to check it at (774, 291) on input[name='checkBoxOption1']
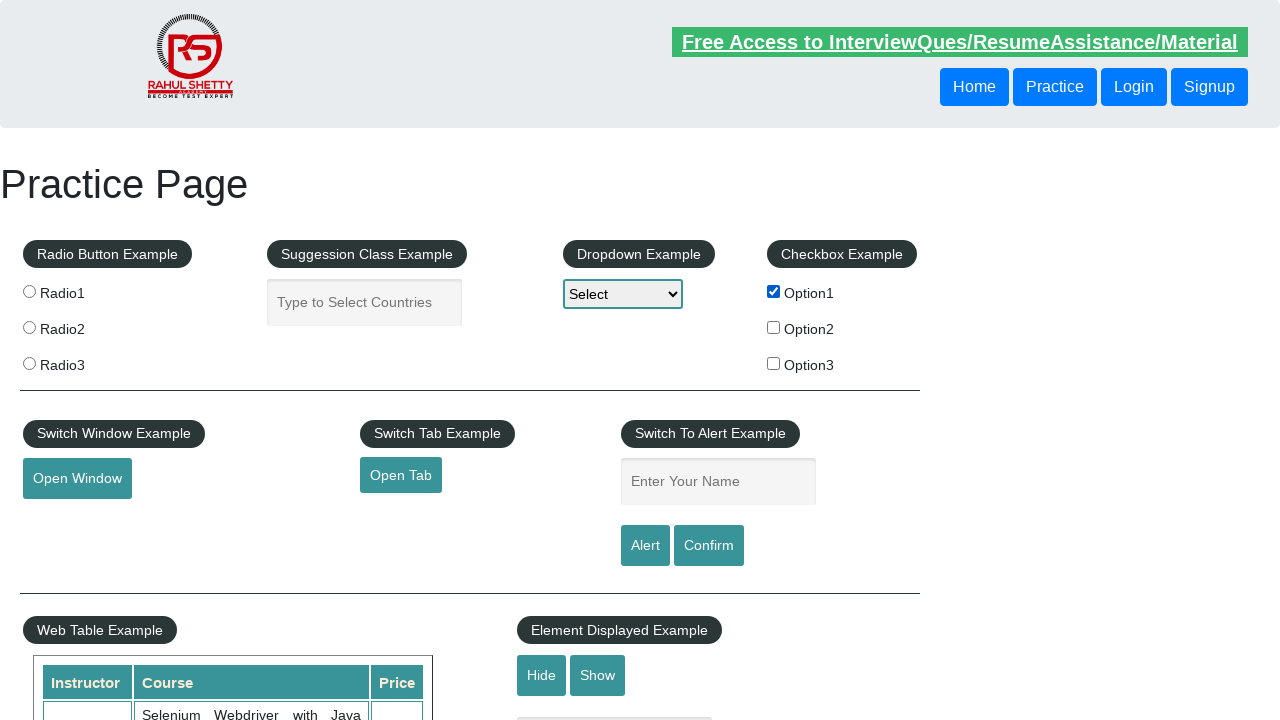

Verified first checkbox is checked
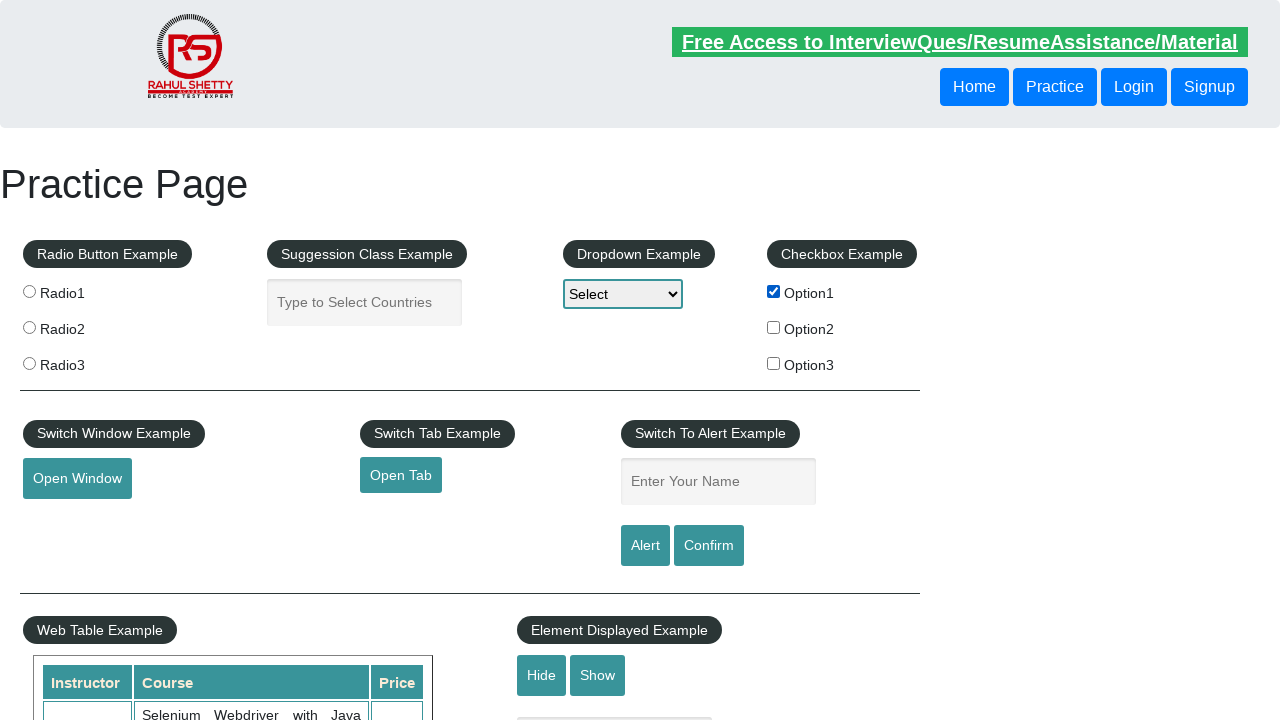

Clicked the first checkbox to uncheck it at (774, 291) on input[name='checkBoxOption1']
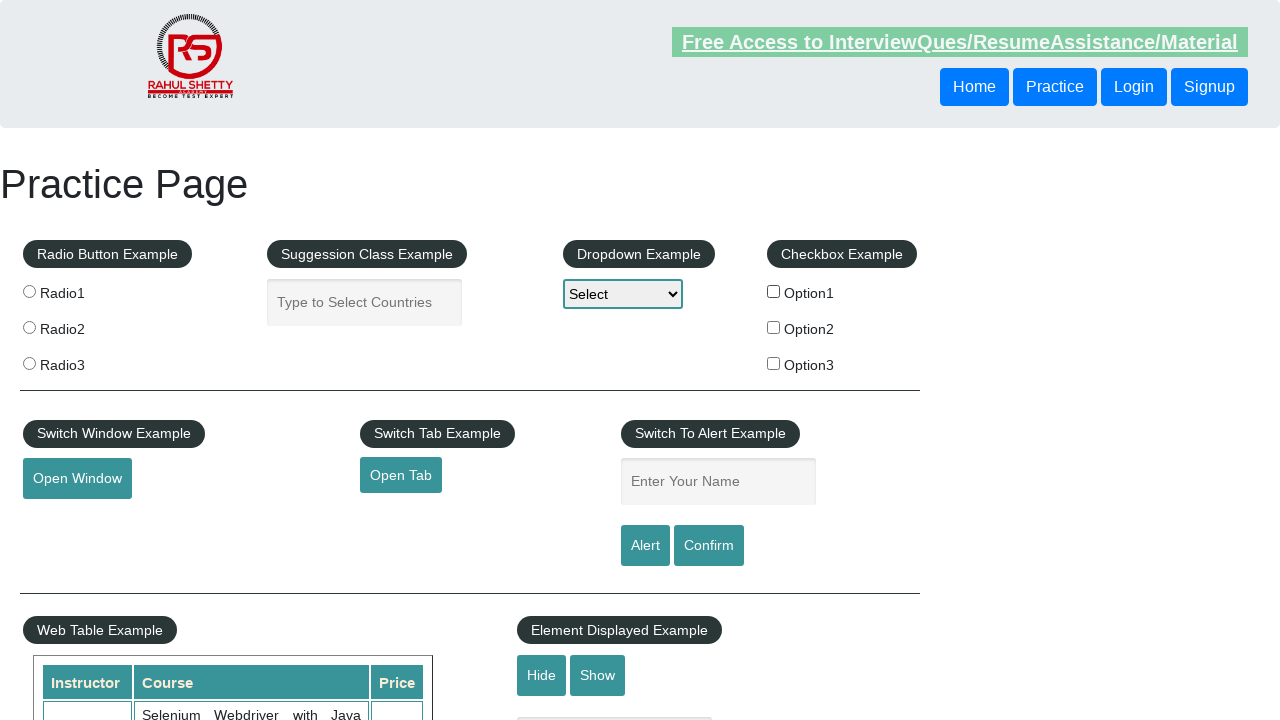

Verified first checkbox is unchecked
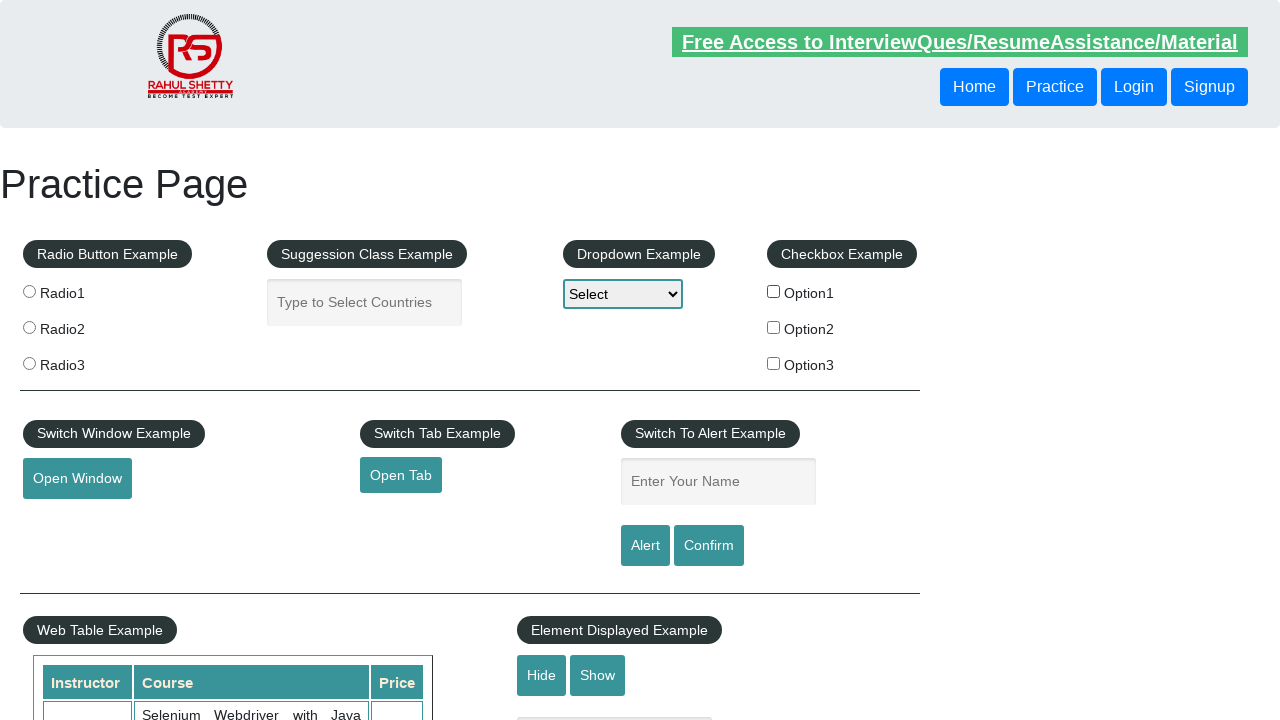

Retrieved total checkbox count: 3
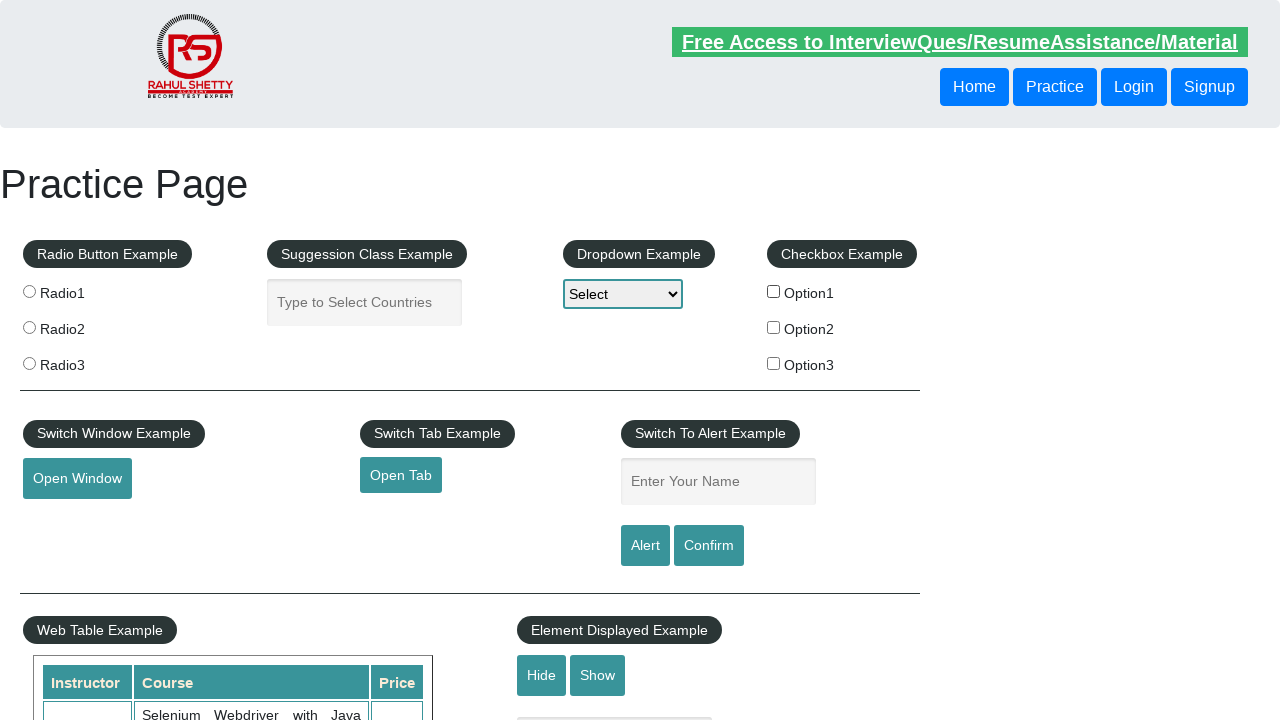

Printed total checkbox count: 3
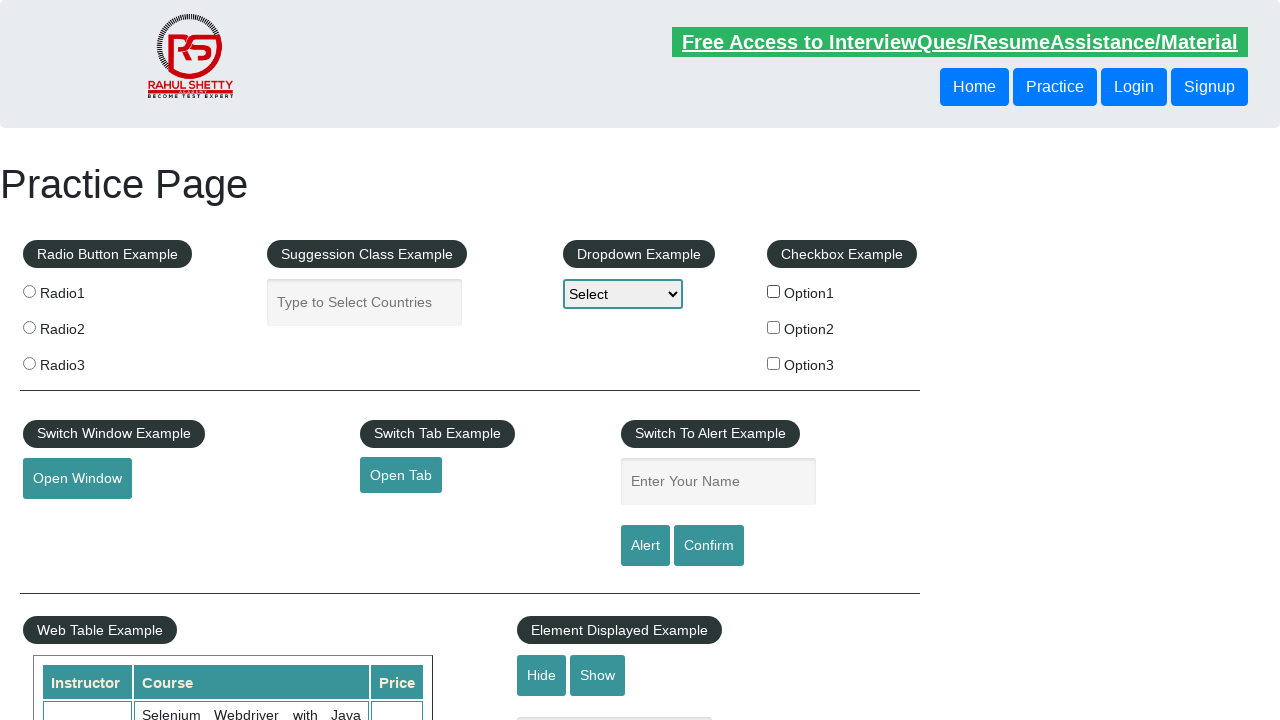

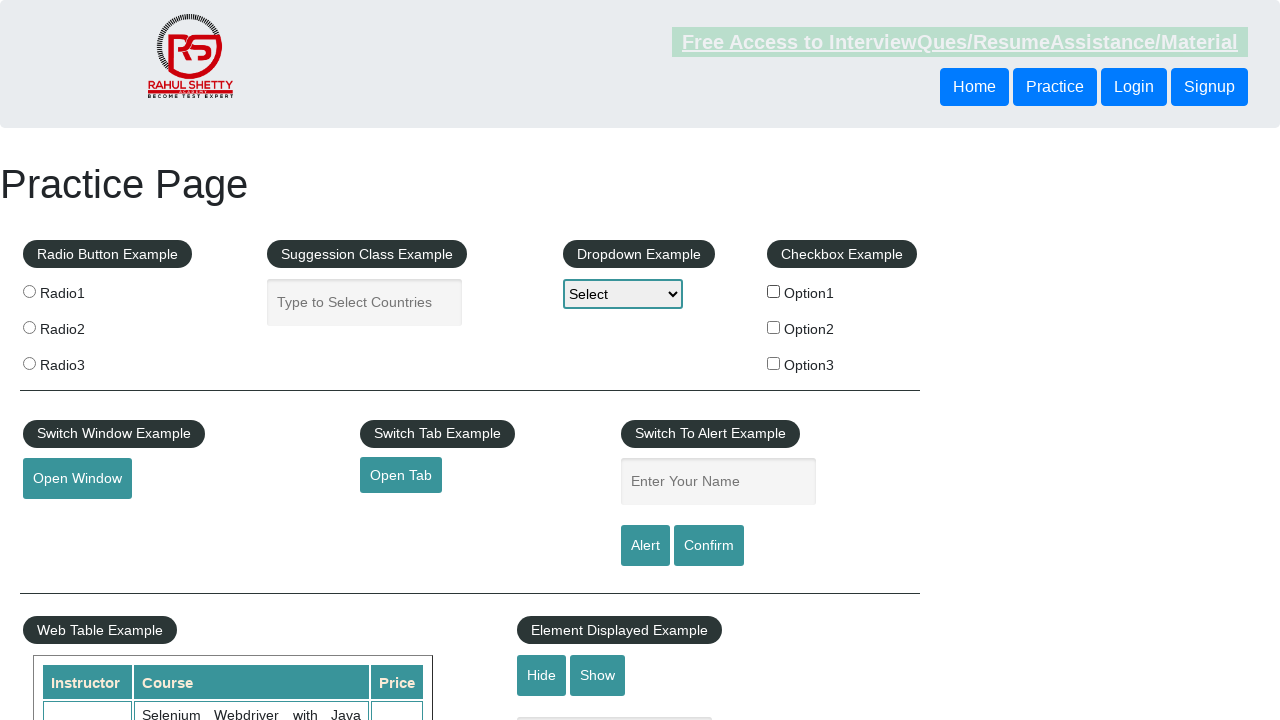